Tests opening multiple links in new tabs from a footer column section and switching between the opened tabs to verify they load correctly.

Starting URL: http://qaclickacademy.com/practice.php

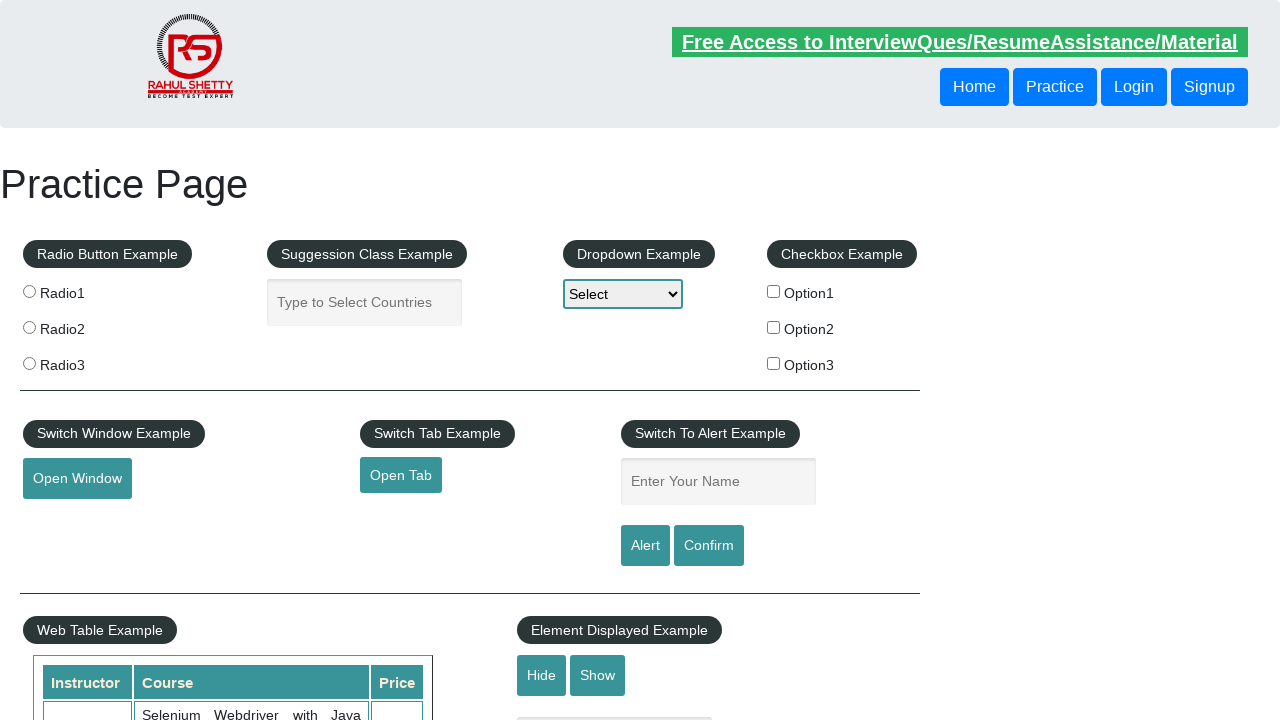

Footer section '#gf-BIG' loaded
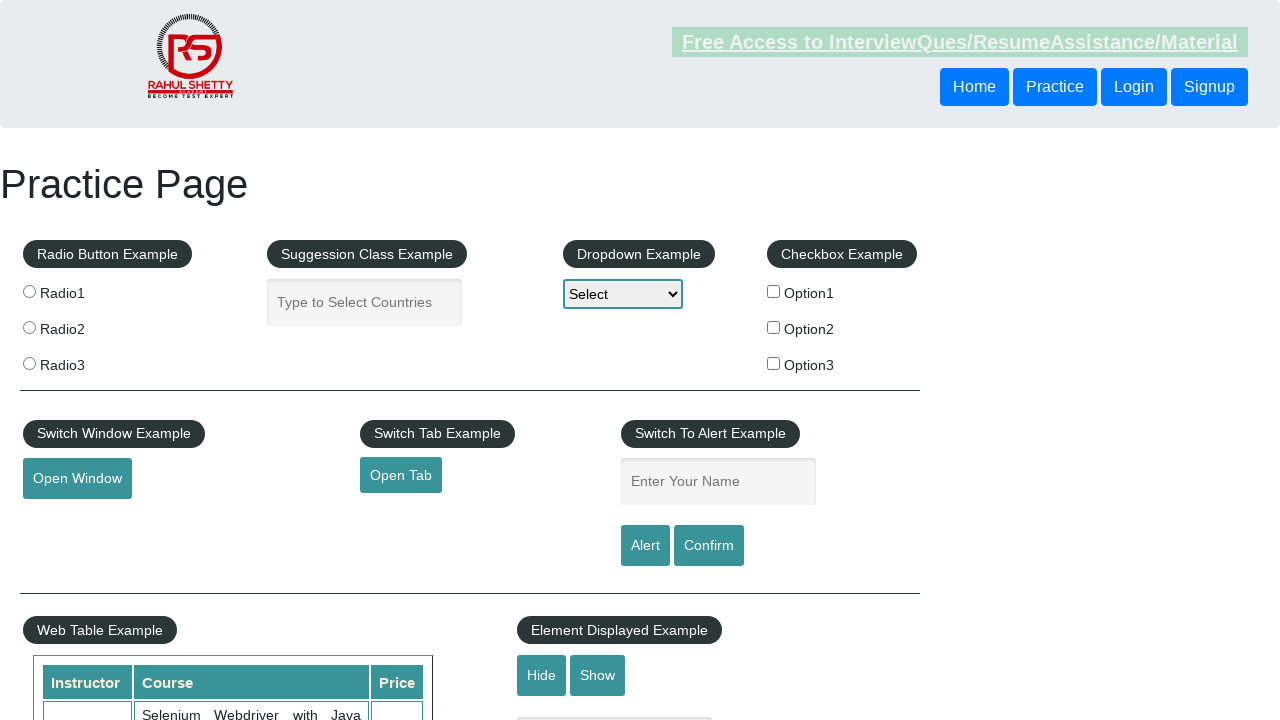

Located footer section element
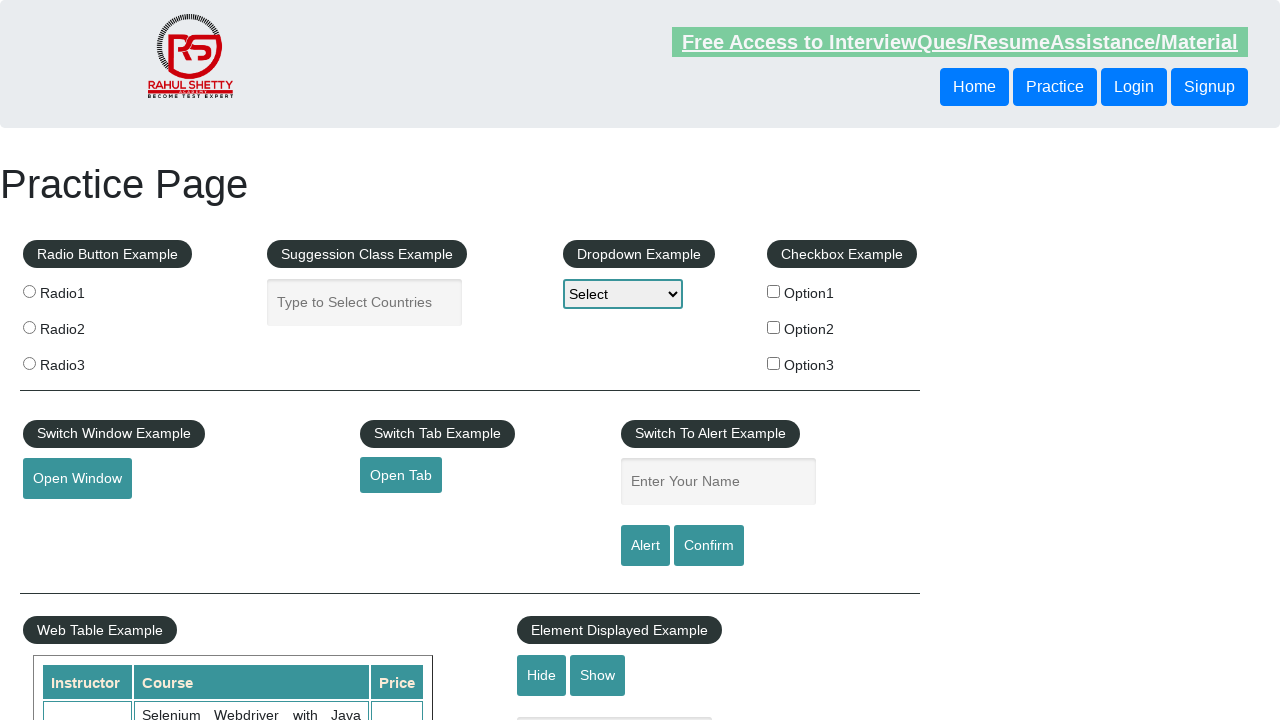

Located all links in first footer column
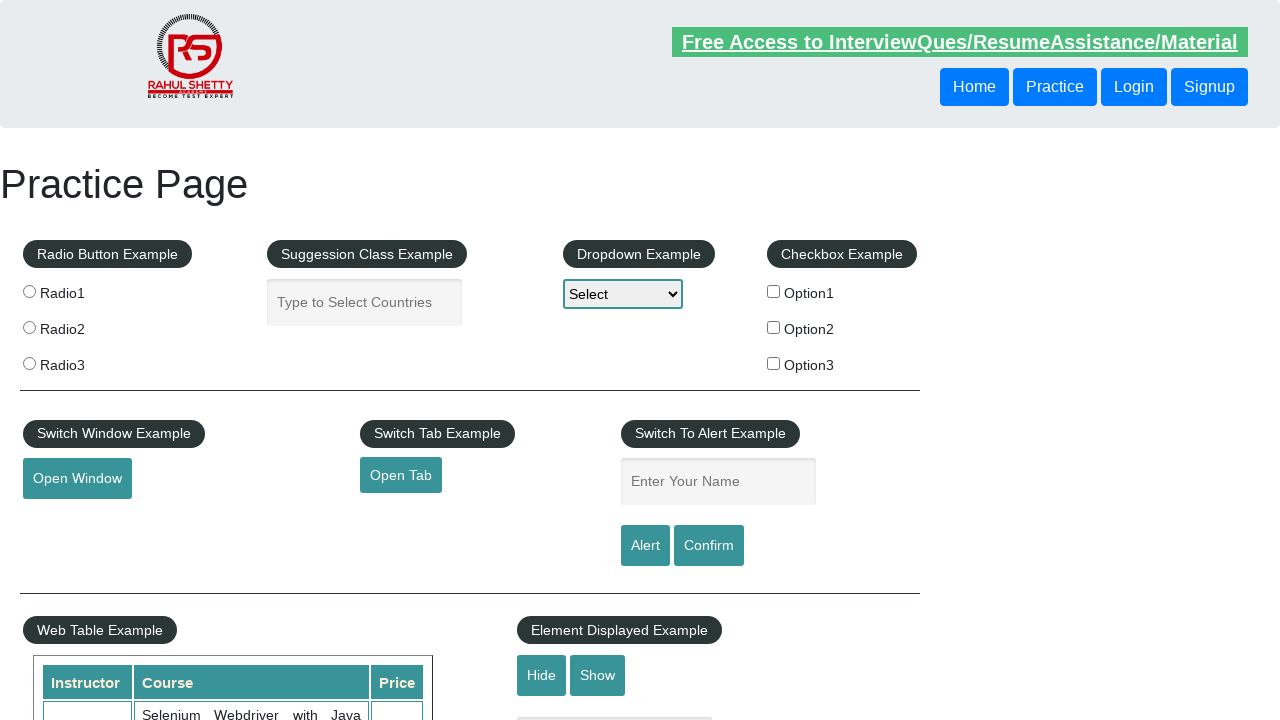

Found 5 links in footer column
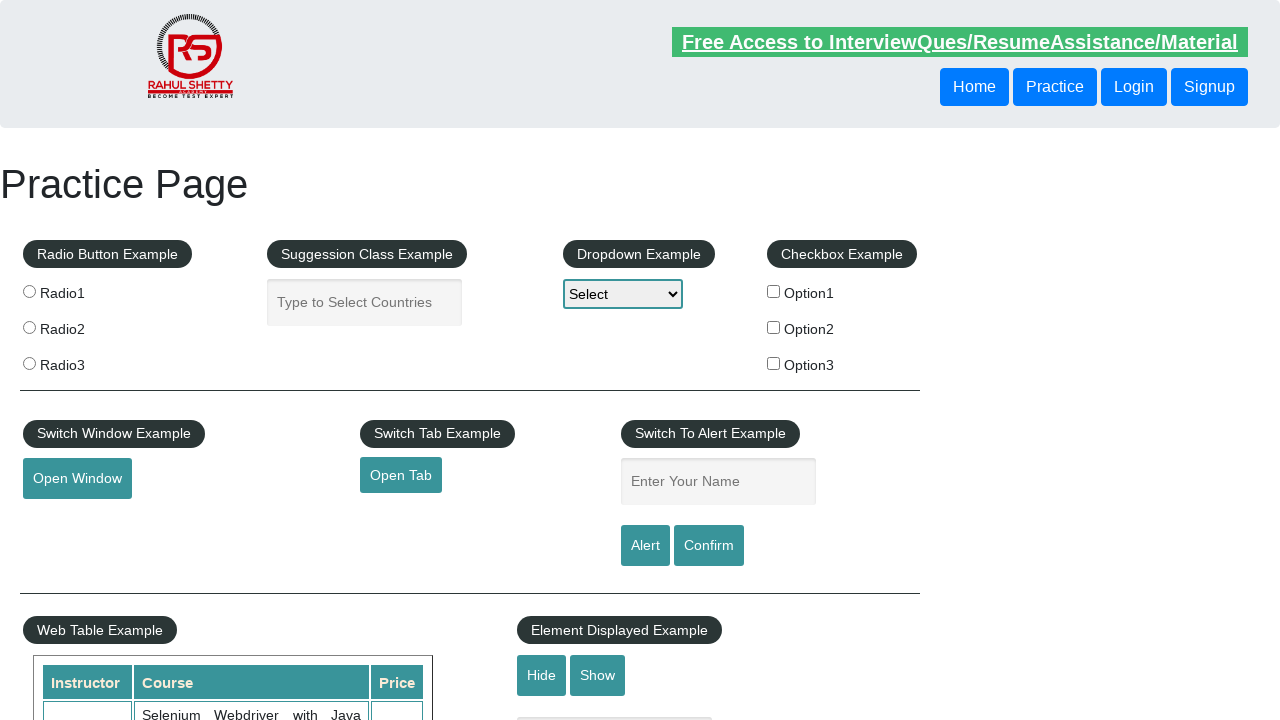

Opened link 1 in new tab using Ctrl+Click at (68, 520) on #gf-BIG >> xpath=//table/tbody/tr/td[1]/ul >> a >> nth=1
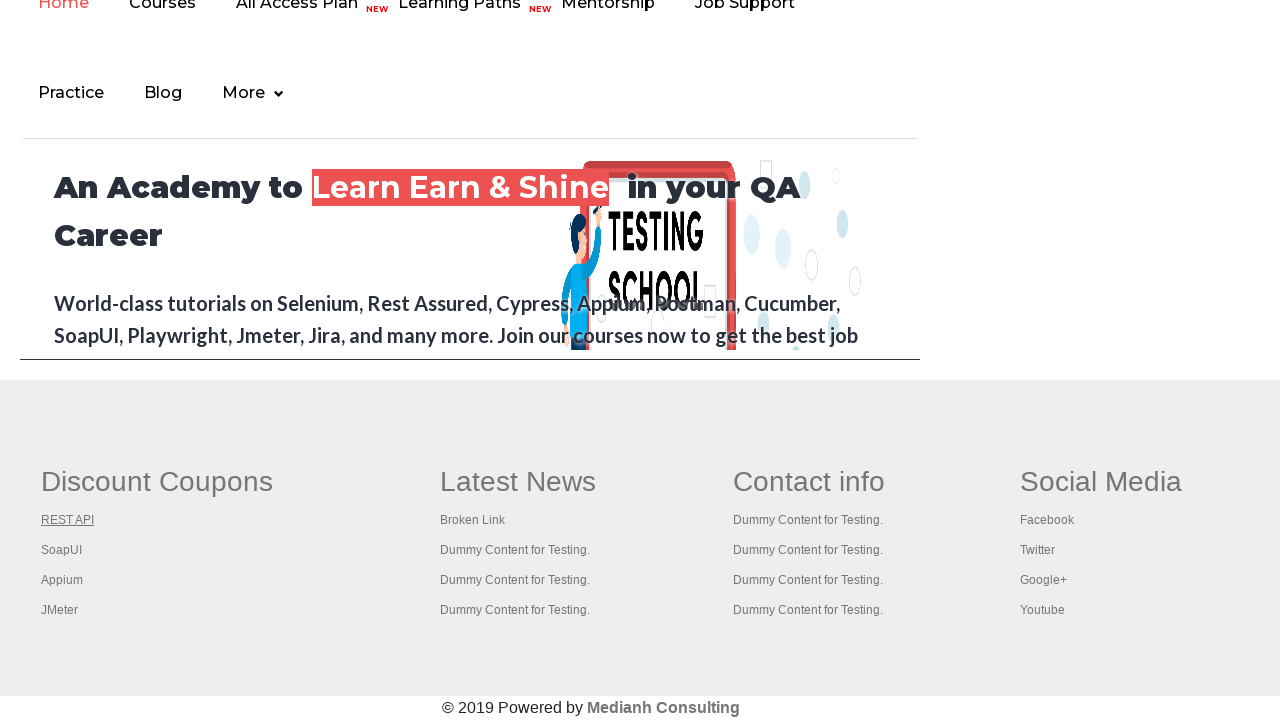

Waited 2 seconds for new tab to open
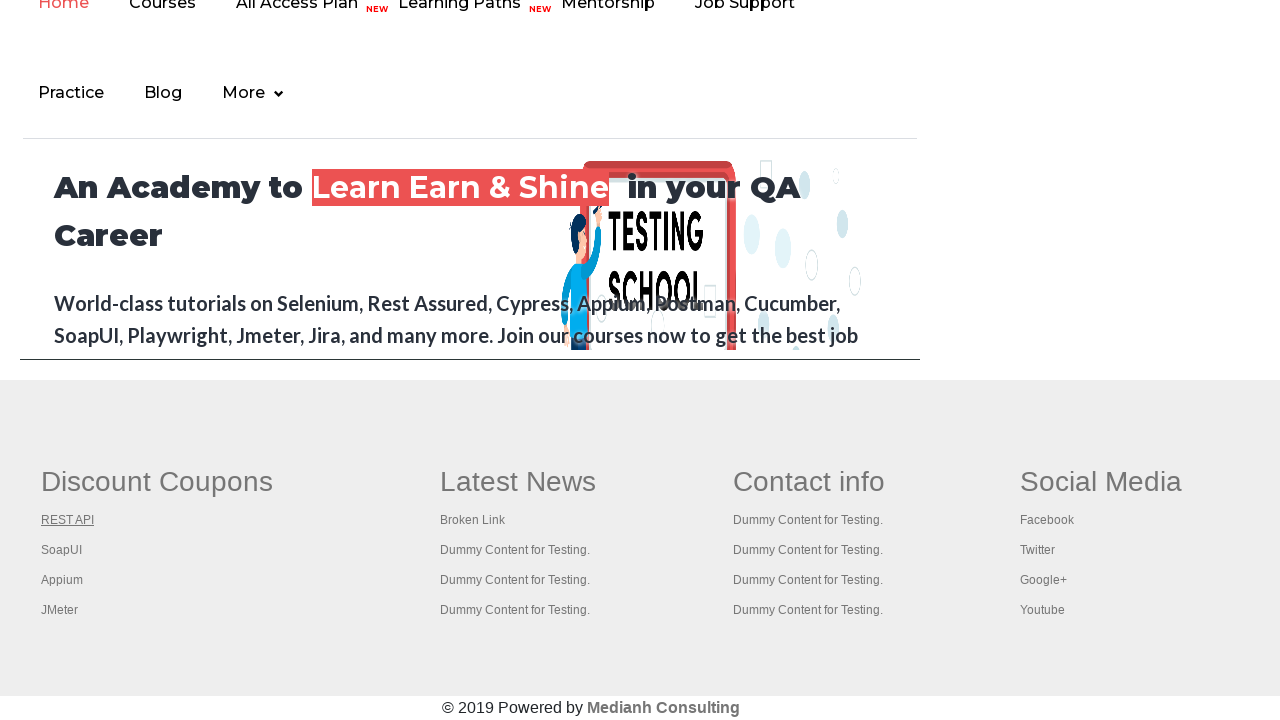

Opened link 2 in new tab using Ctrl+Click at (62, 550) on #gf-BIG >> xpath=//table/tbody/tr/td[1]/ul >> a >> nth=2
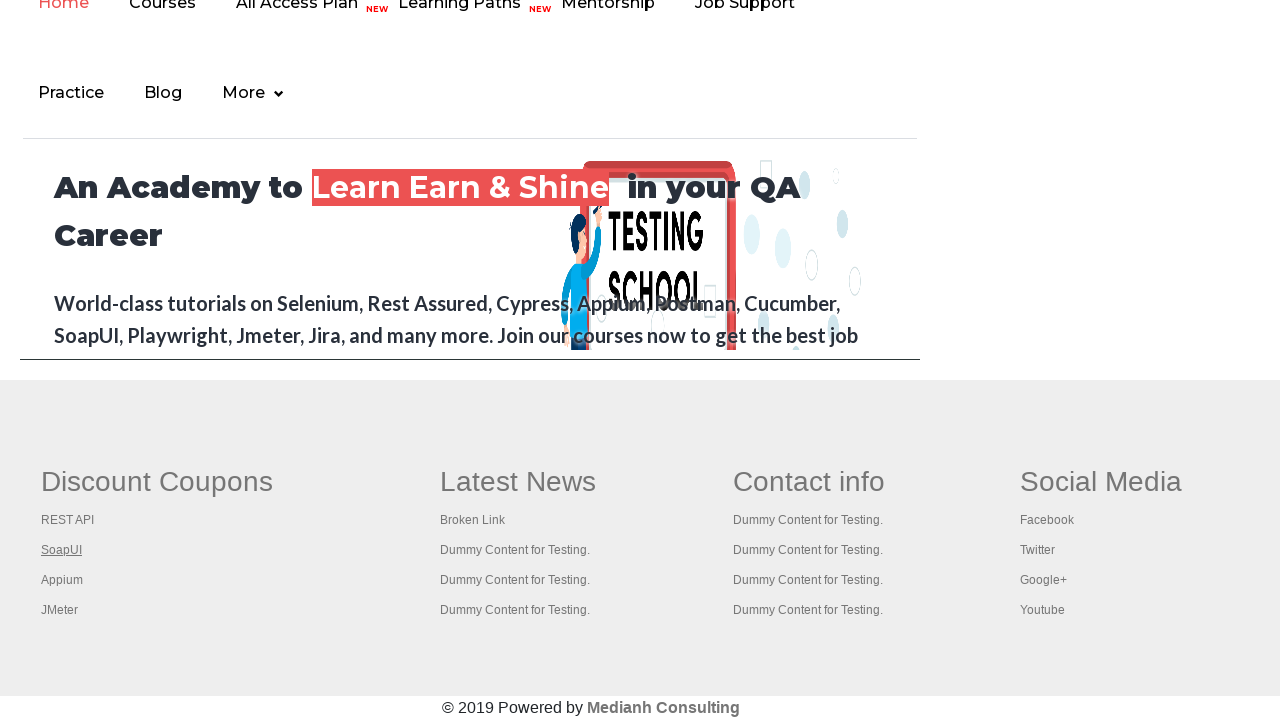

Waited 2 seconds for new tab to open
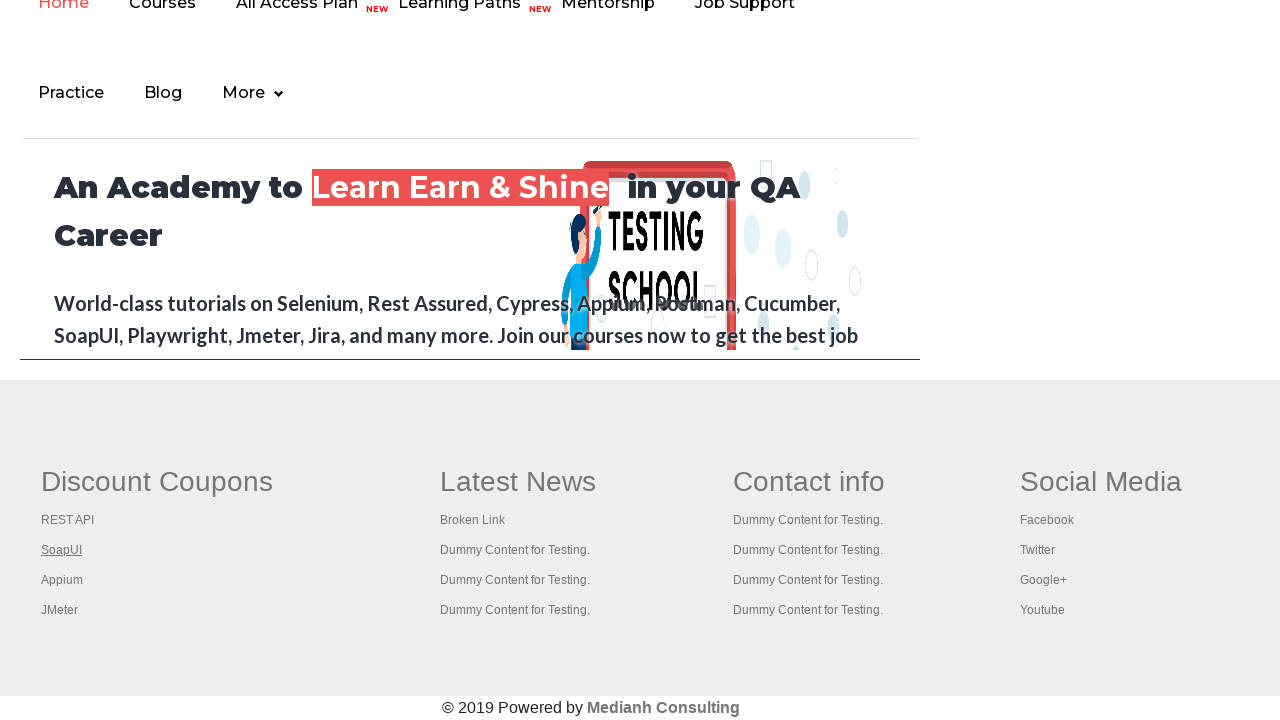

Opened link 3 in new tab using Ctrl+Click at (62, 580) on #gf-BIG >> xpath=//table/tbody/tr/td[1]/ul >> a >> nth=3
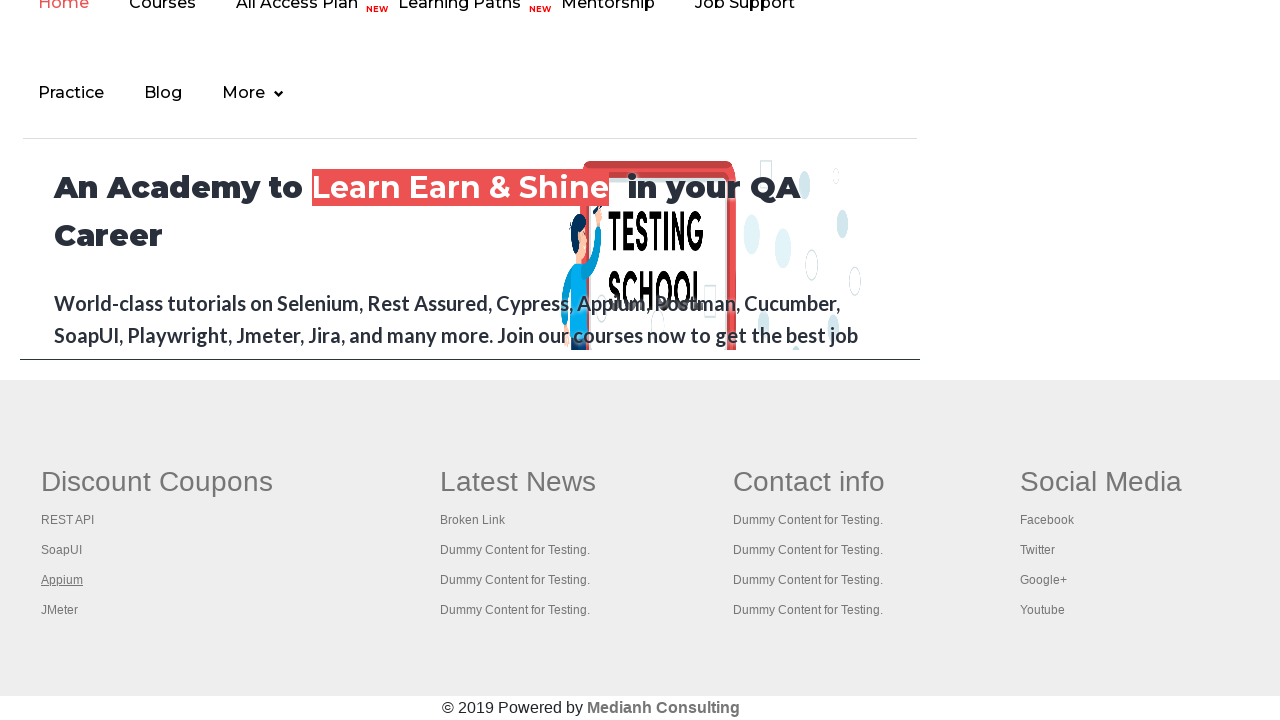

Waited 2 seconds for new tab to open
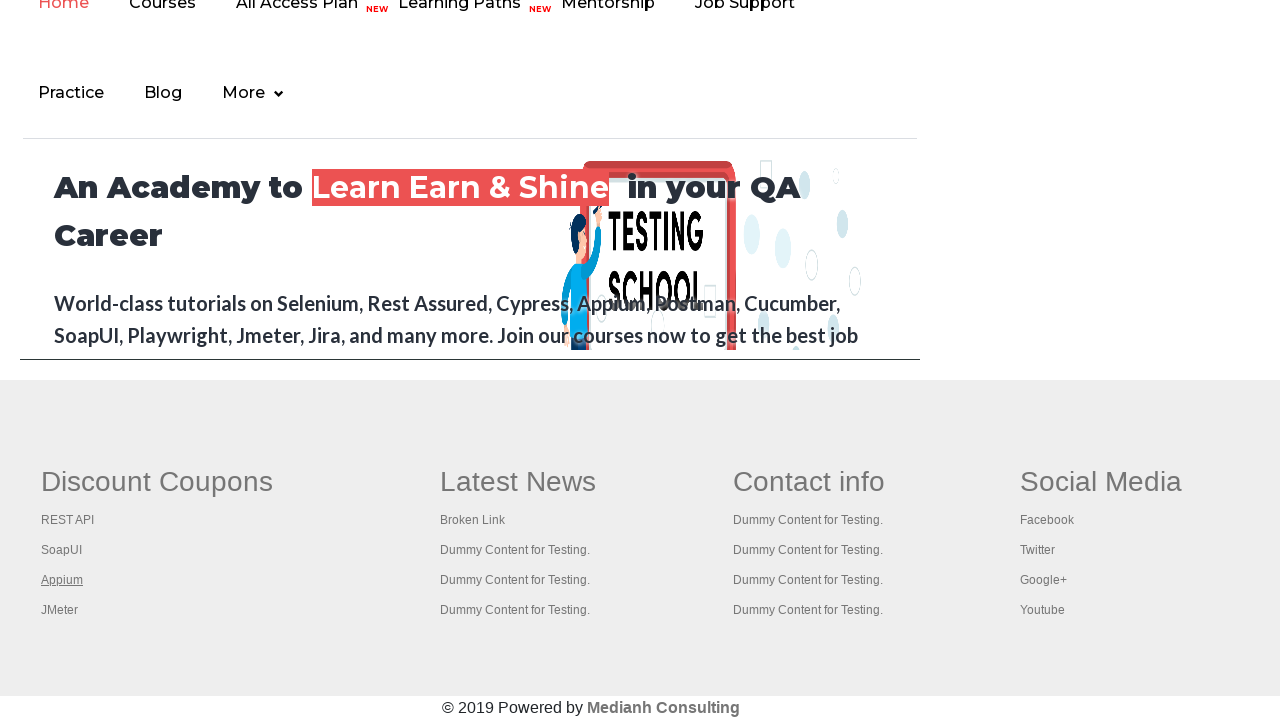

Opened link 4 in new tab using Ctrl+Click at (60, 610) on #gf-BIG >> xpath=//table/tbody/tr/td[1]/ul >> a >> nth=4
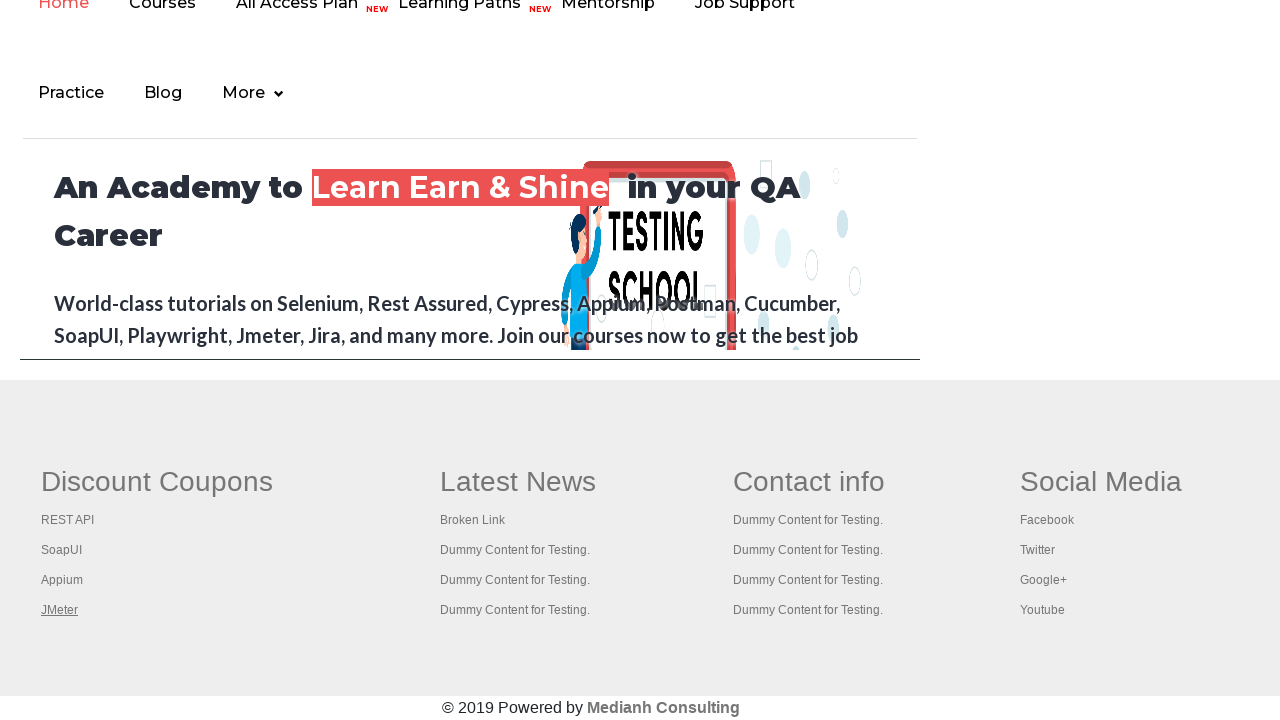

Waited 2 seconds for new tab to open
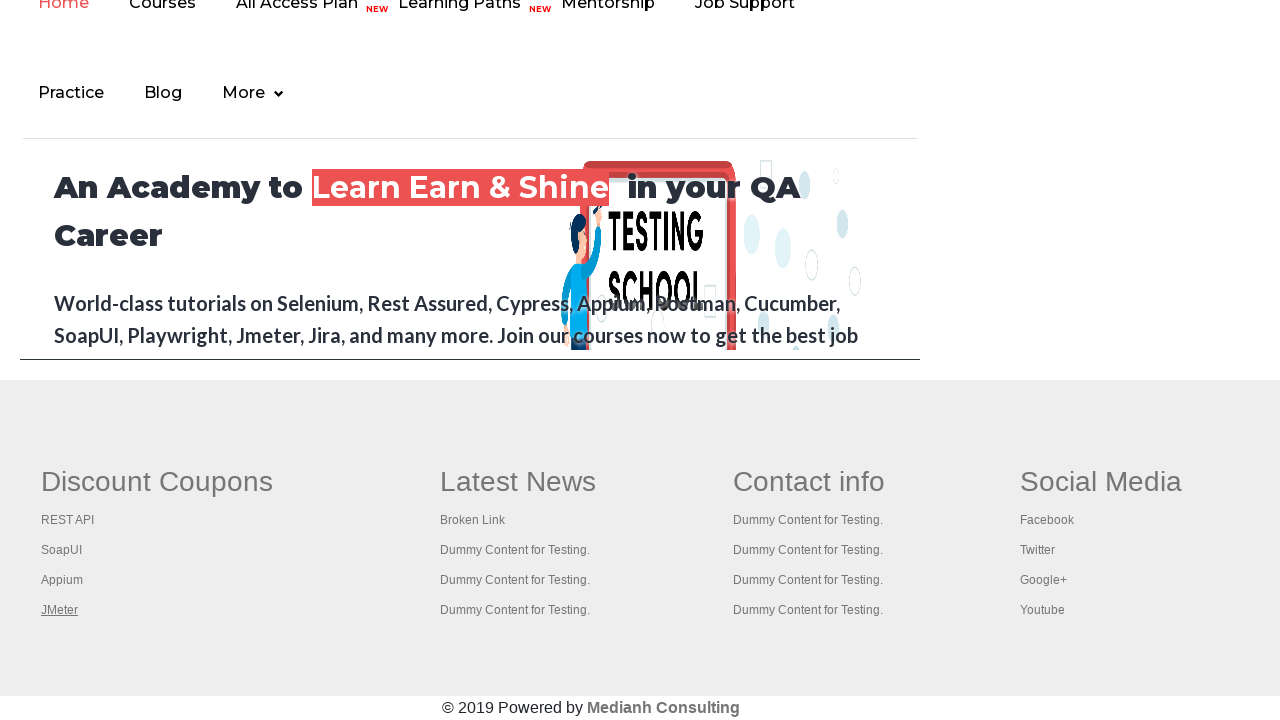

Retrieved all 5 open tabs from context
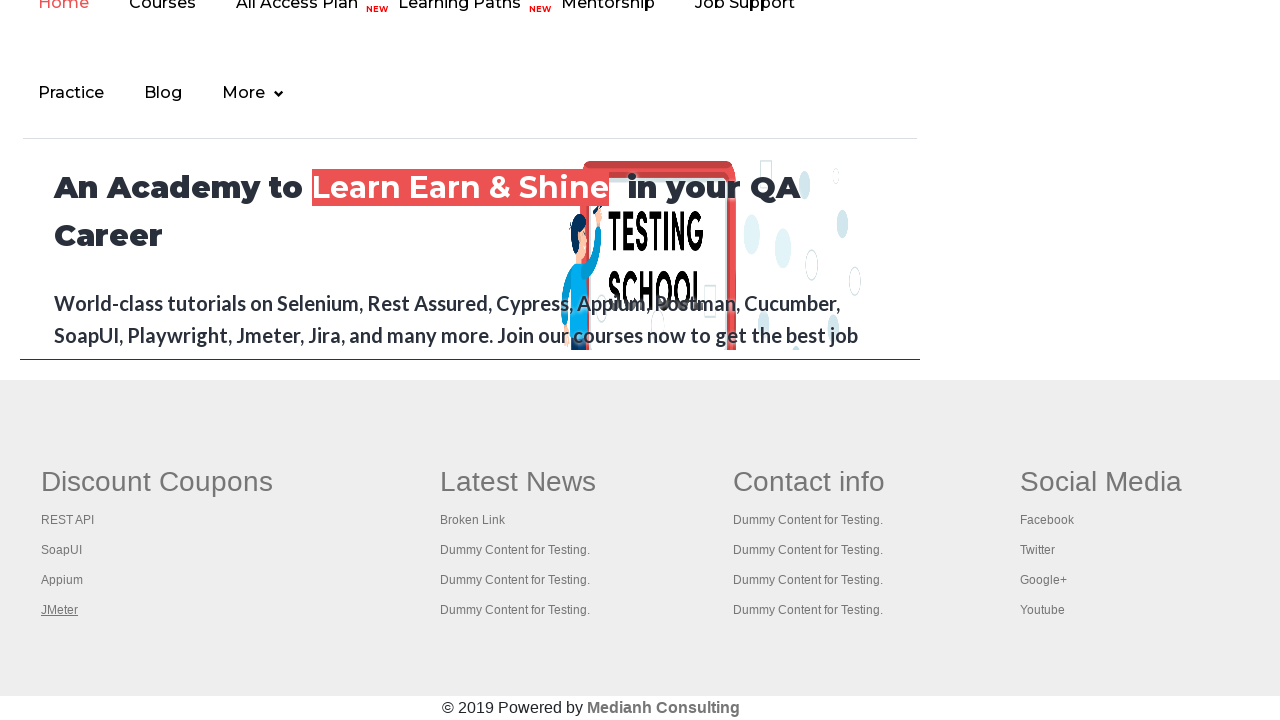

Switched to a tab and brought it to front
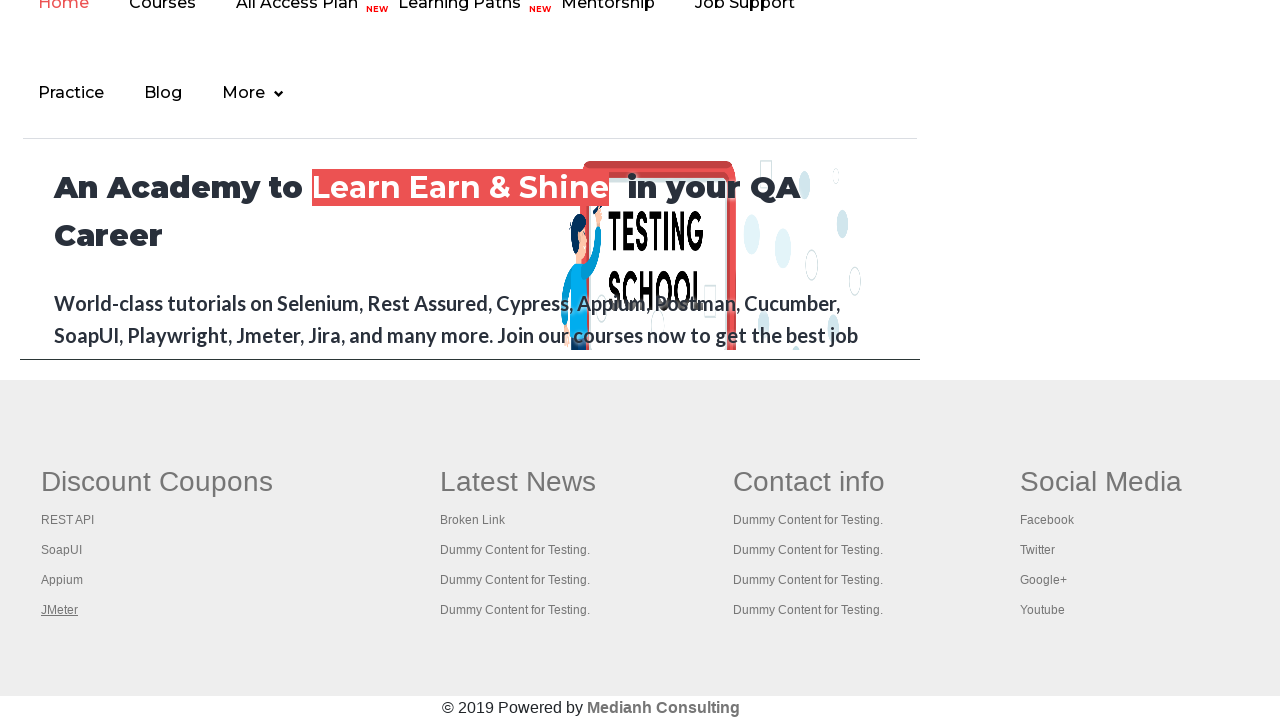

Tab finished loading (domcontentloaded state reached)
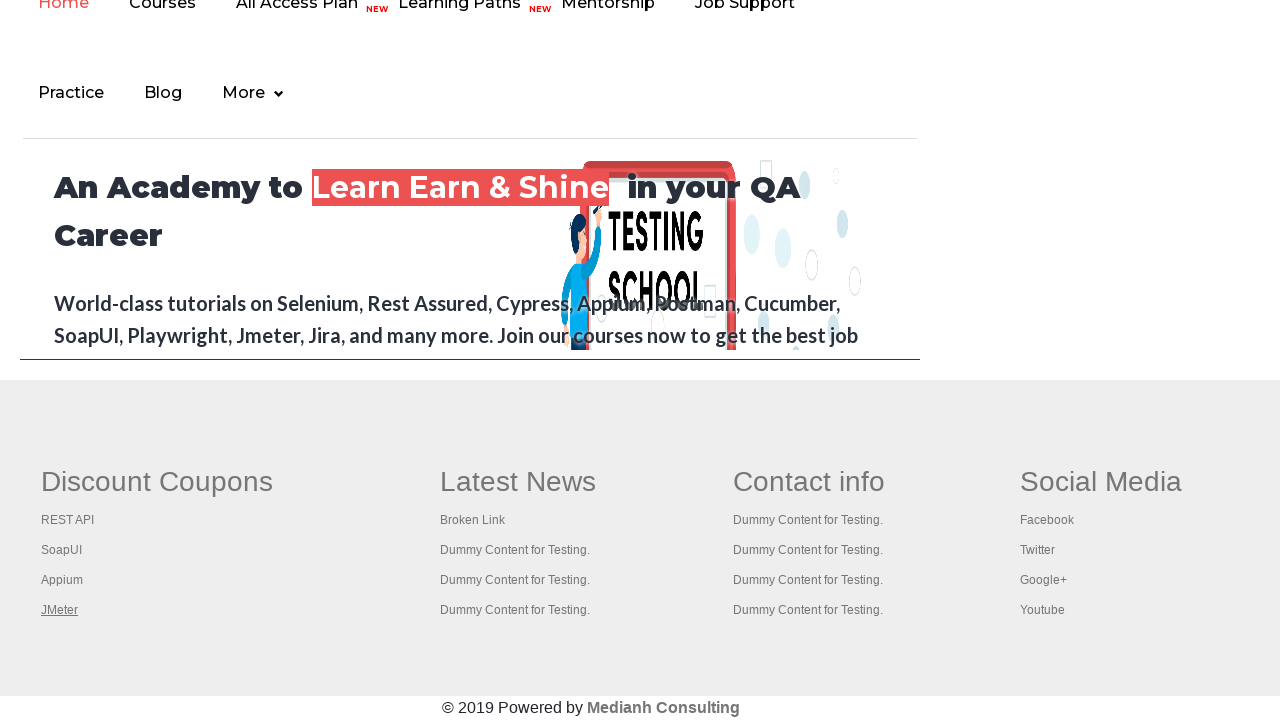

Switched to a tab and brought it to front
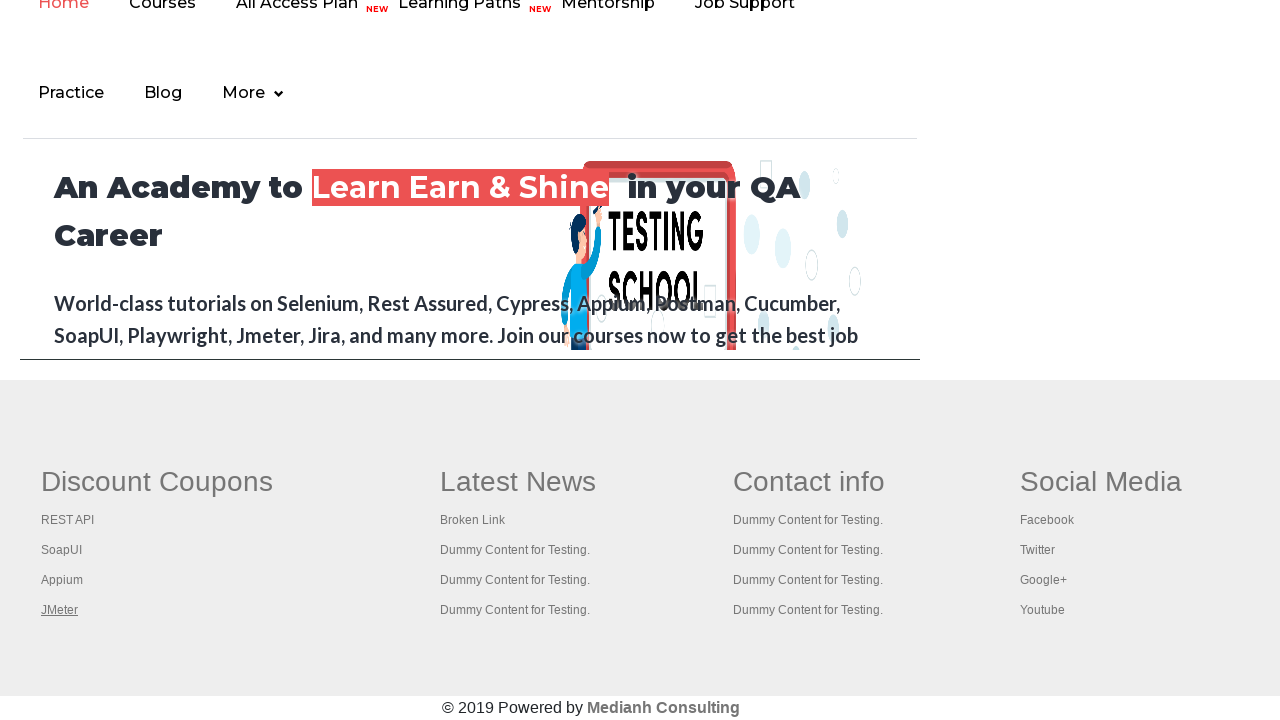

Tab finished loading (domcontentloaded state reached)
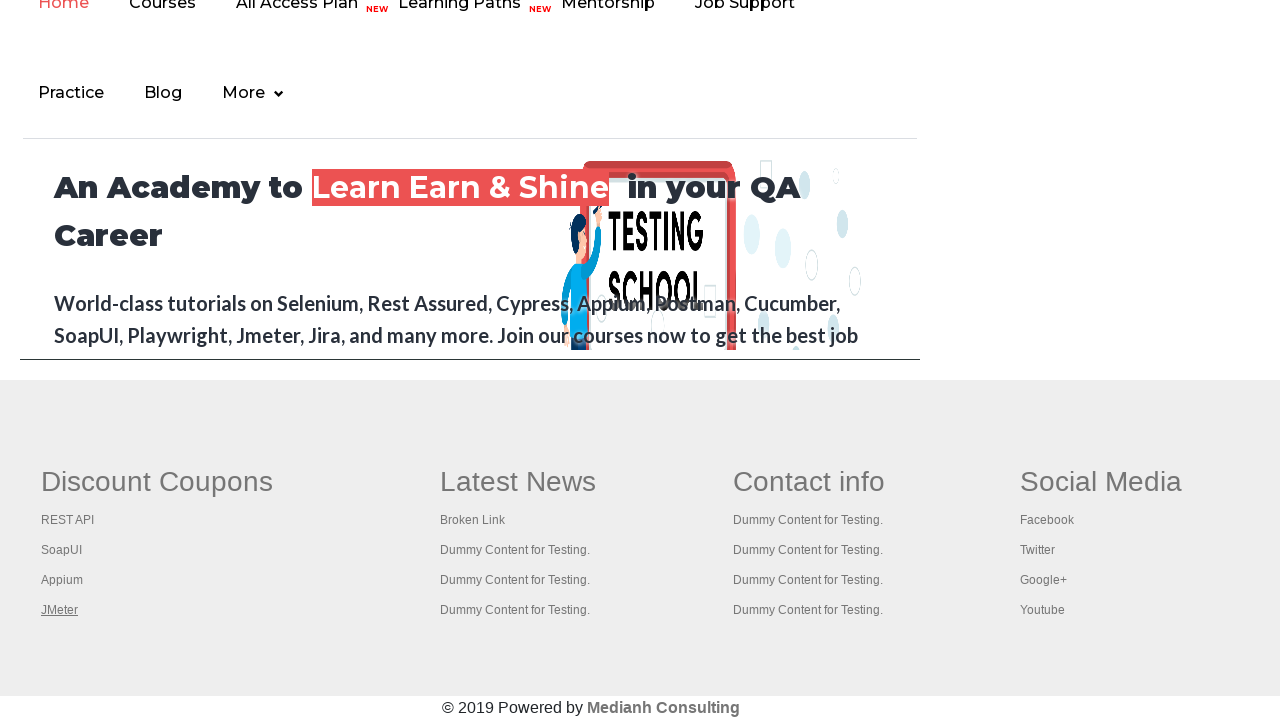

Switched to a tab and brought it to front
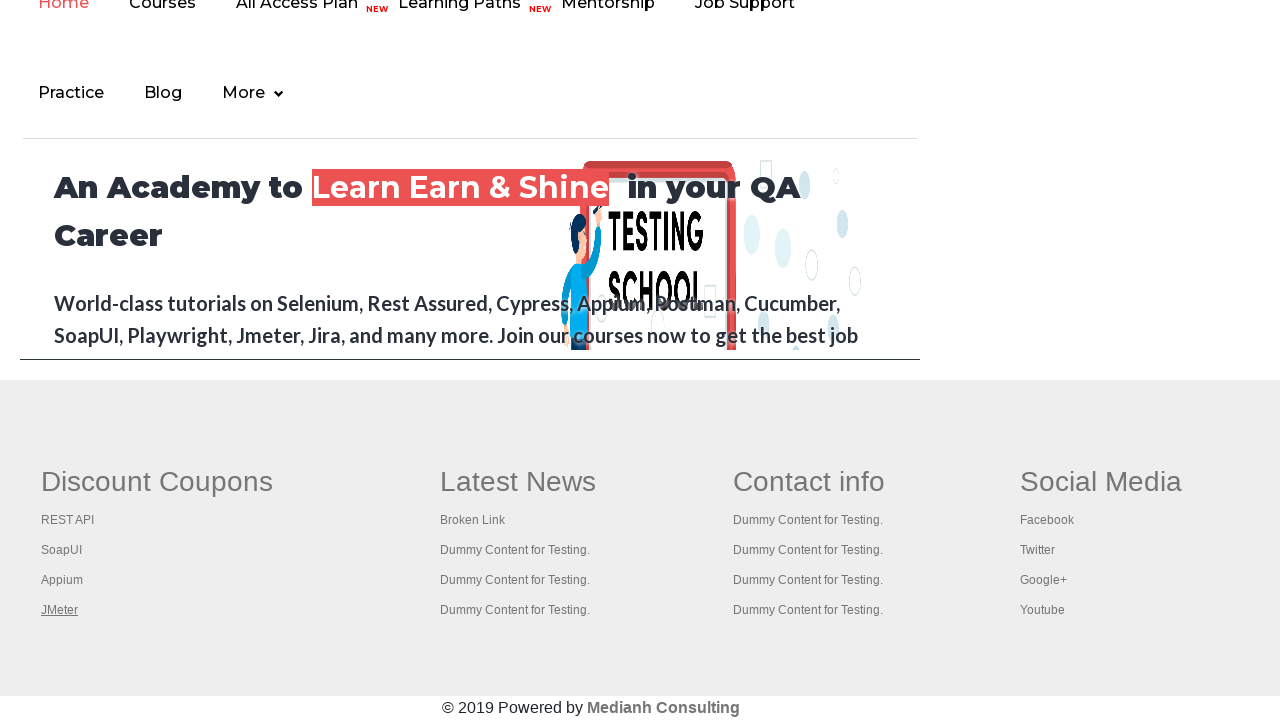

Tab finished loading (domcontentloaded state reached)
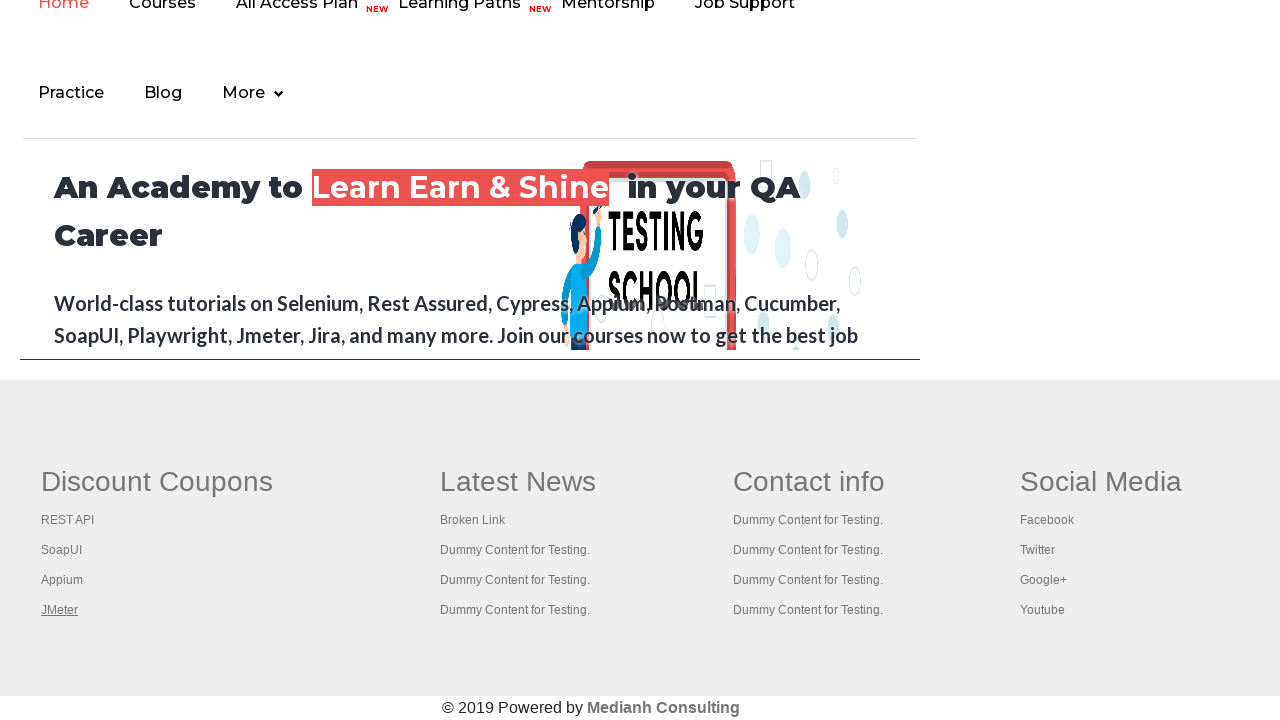

Switched to a tab and brought it to front
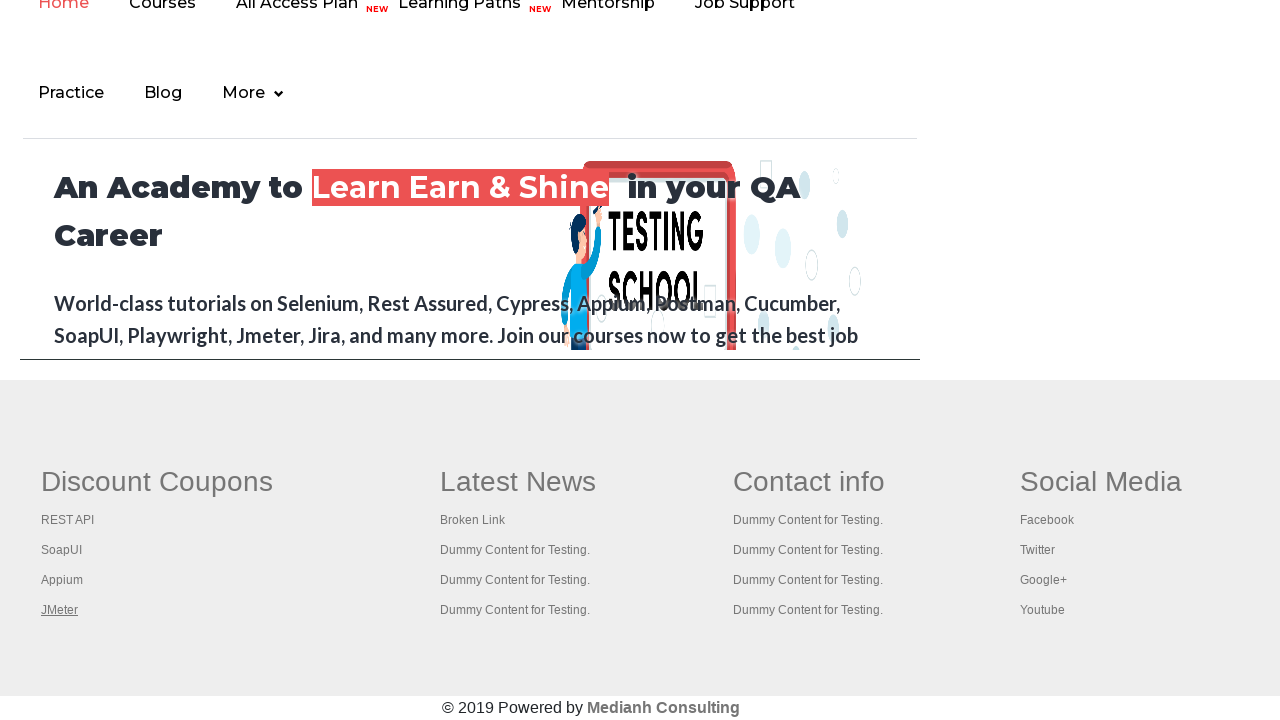

Tab finished loading (domcontentloaded state reached)
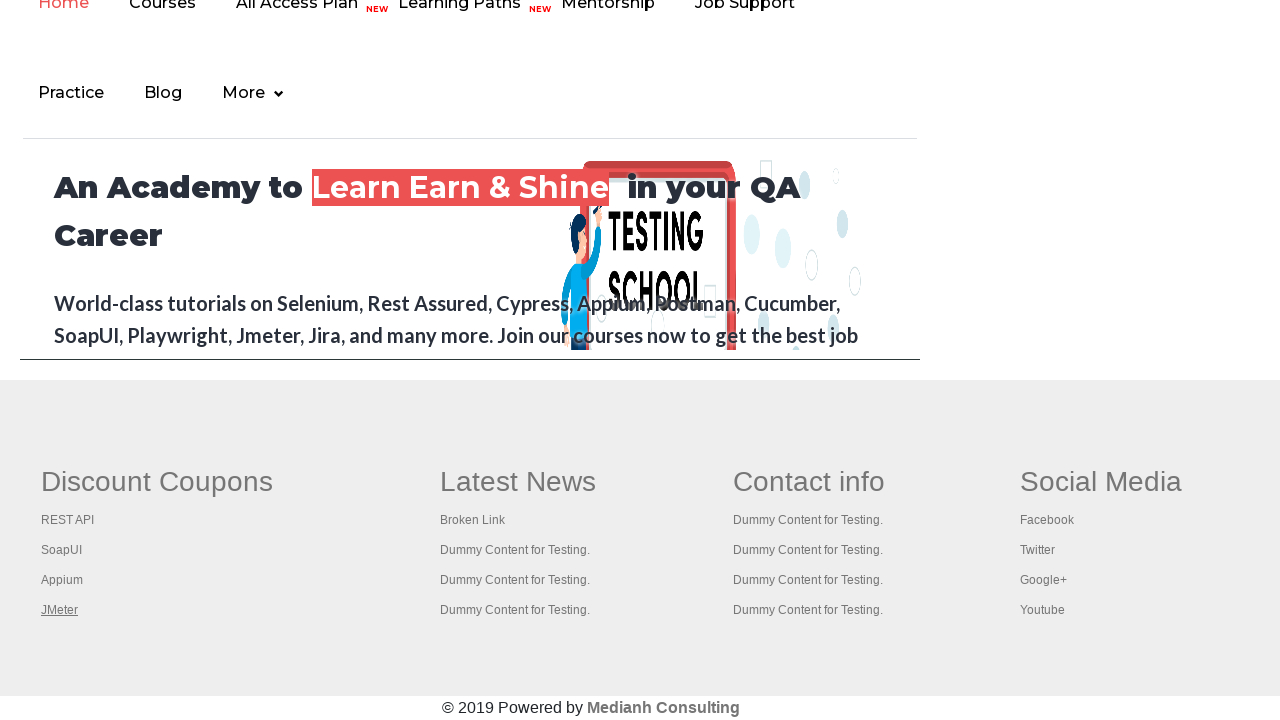

Switched to a tab and brought it to front
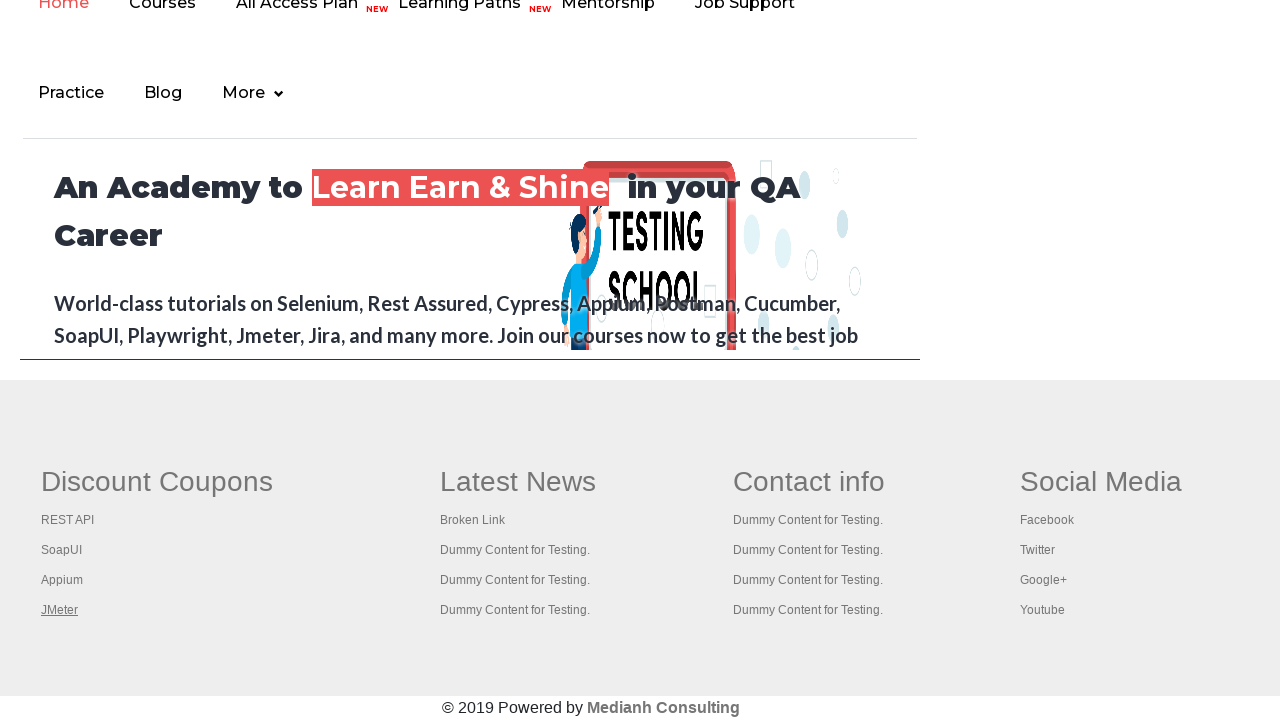

Tab finished loading (domcontentloaded state reached)
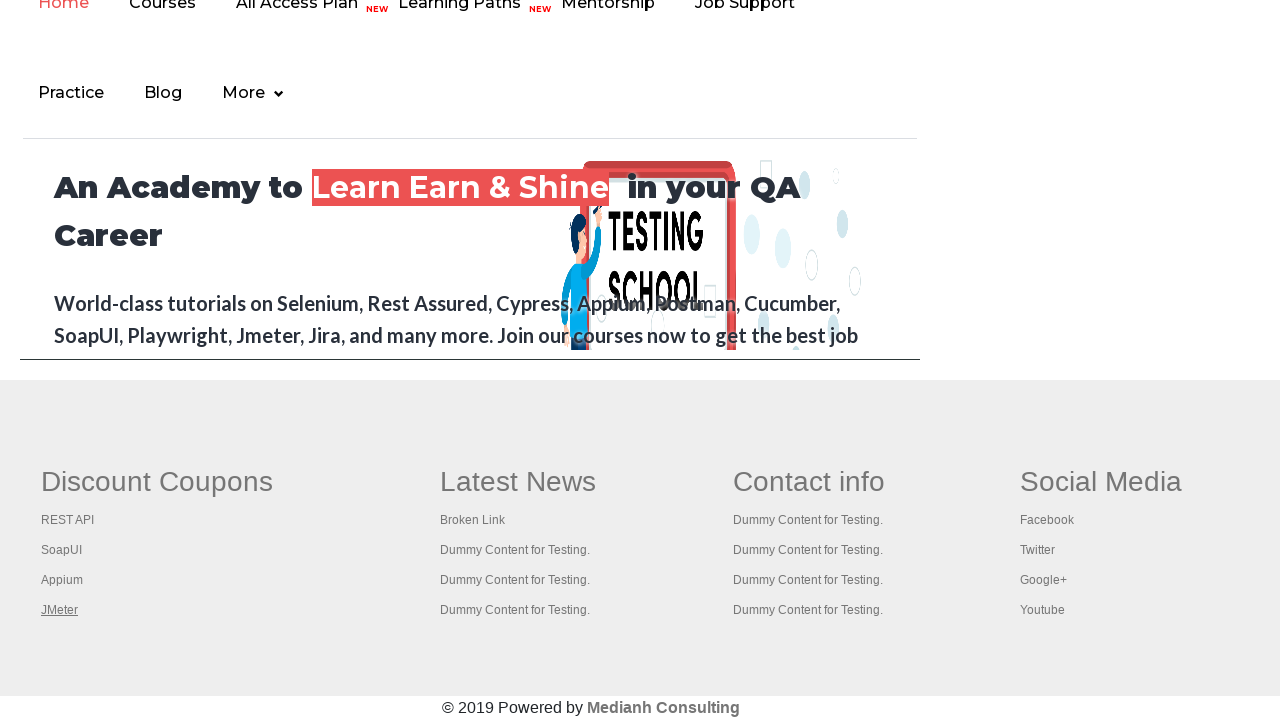

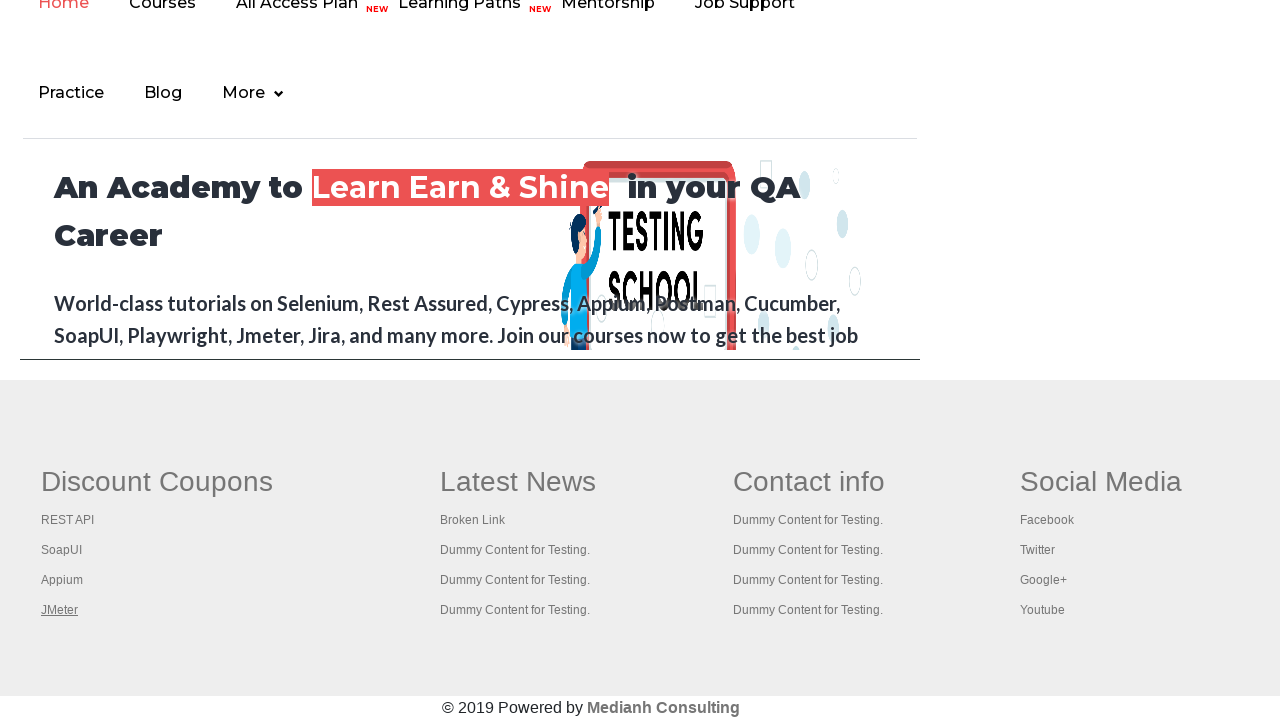